Tests scrolling to an element, mouse hover interaction, clicking a link, then navigating to another page to perform a double-click and validate an alert dialog

Starting URL: https://rahulshettyacademy.com/AutomationPractice/

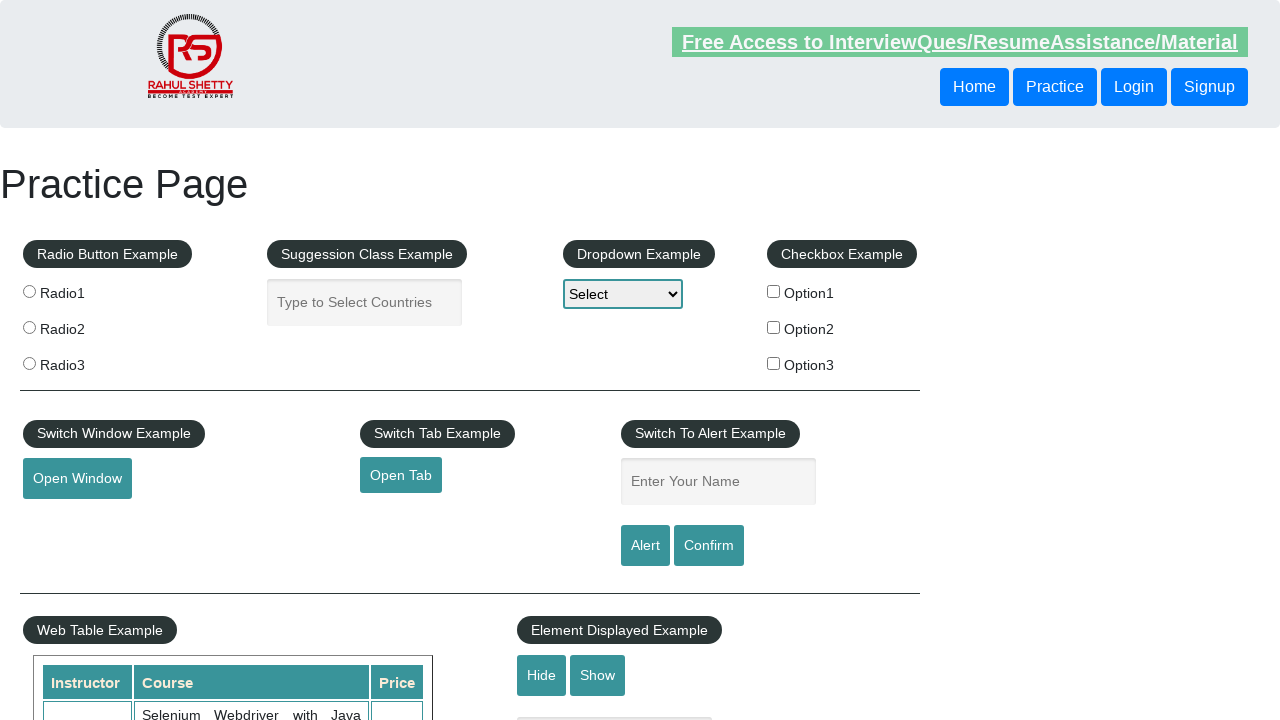

Scrolled to mouse hover element
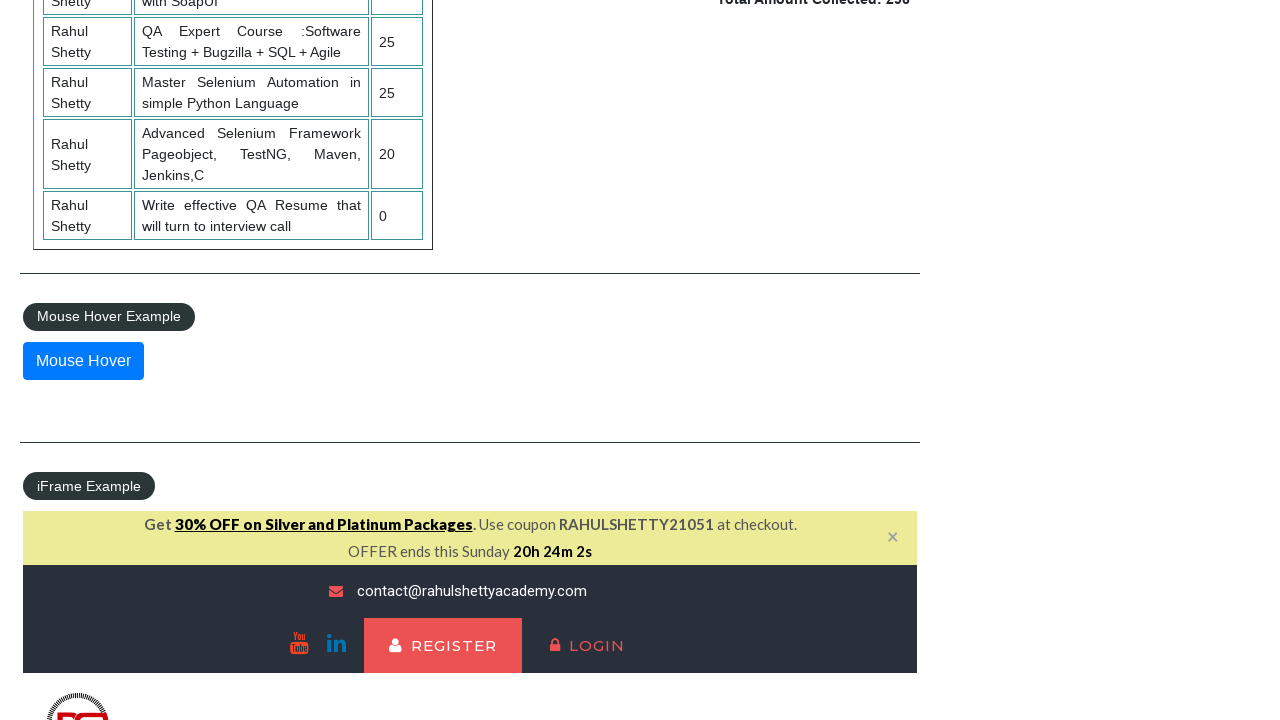

Hovered over the mouse hover element at (83, 361) on #mousehover
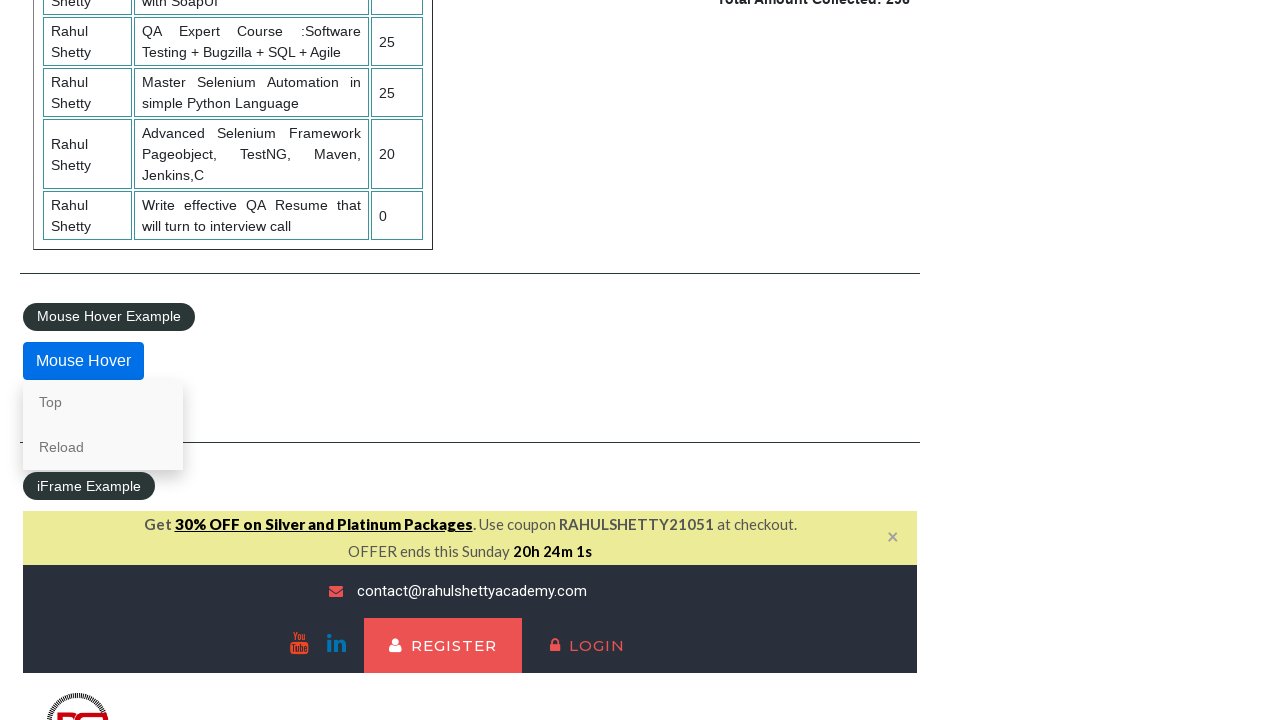

Clicked on 'Top' link from hover menu at (103, 402) on a:has-text('Top')
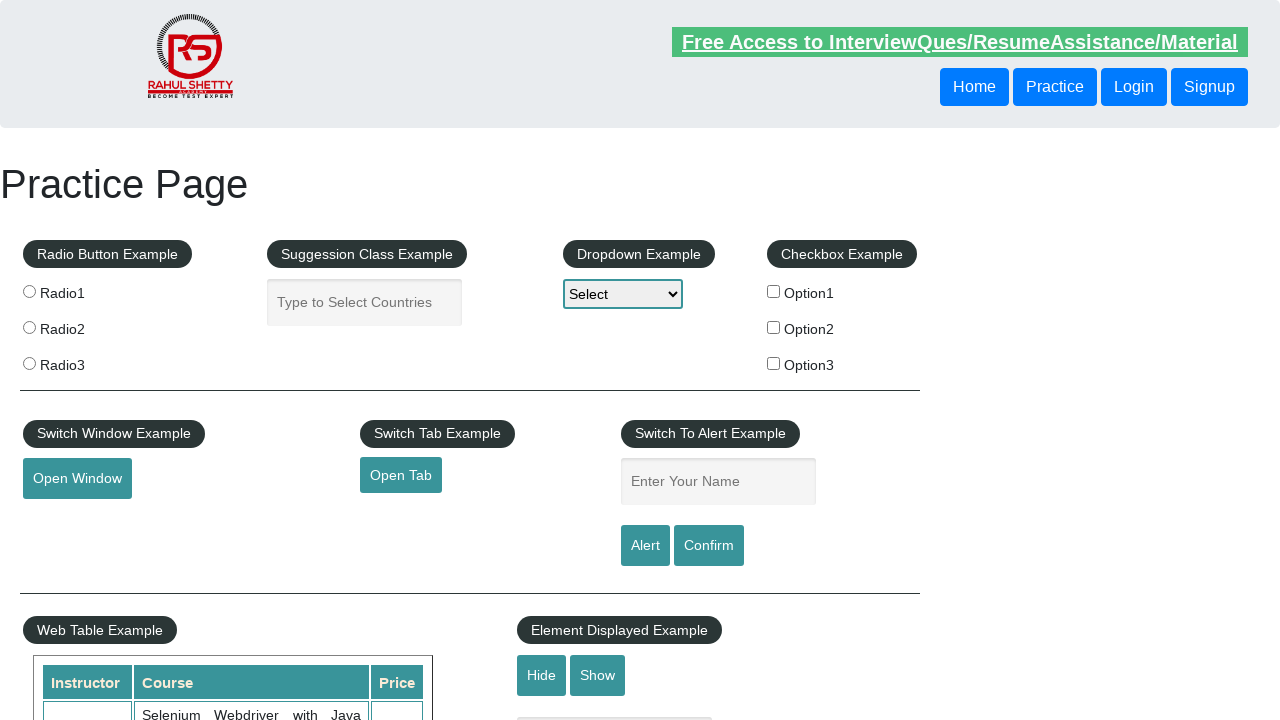

Navigated to double-click test page
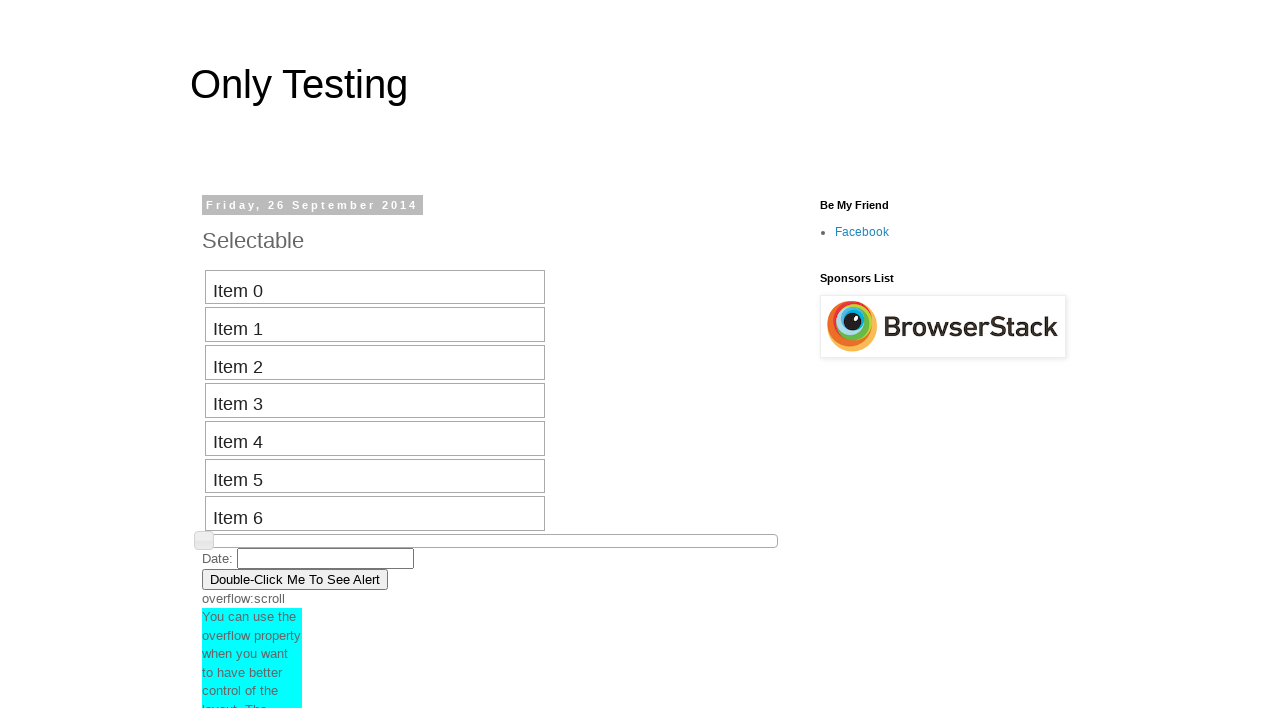

Double-clicked the button at (295, 579) on button
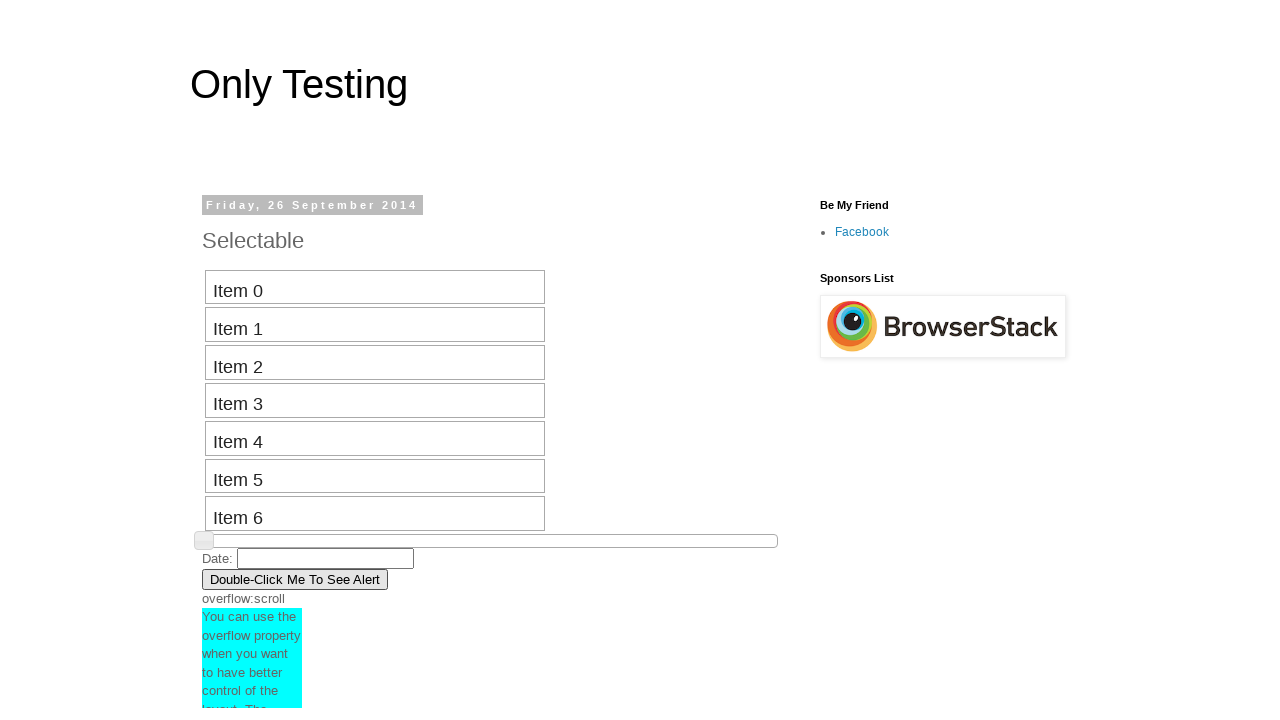

Alert dialog accepted
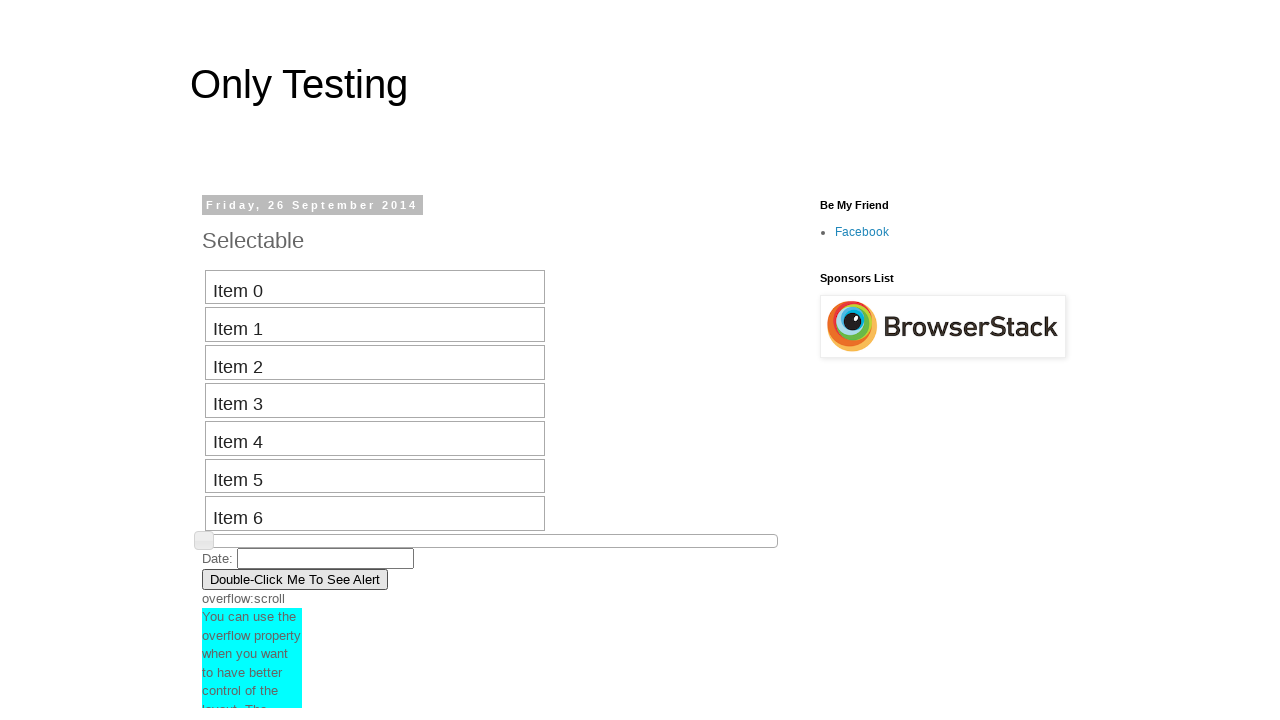

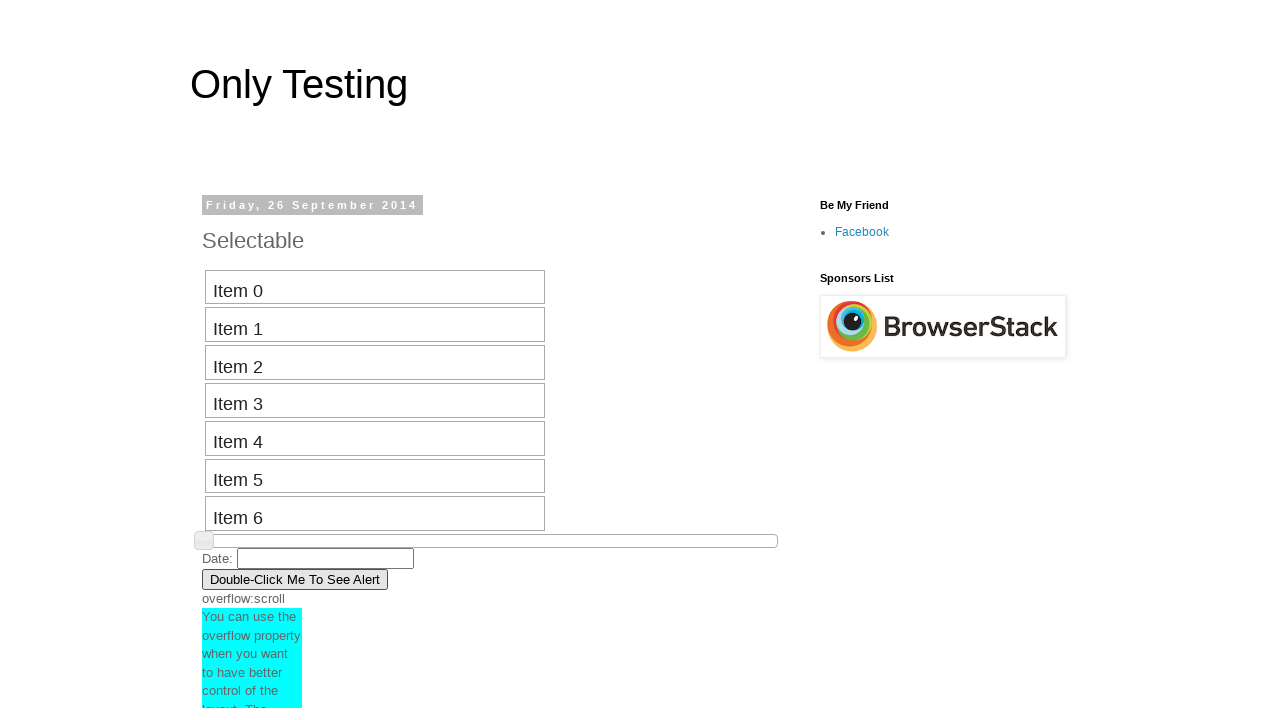